Tests the Text Box form on demoqa.com Elements page by filling in valid user information (name, email, addresses) and verifying the submitted data is displayed correctly.

Starting URL: https://demoqa.com/

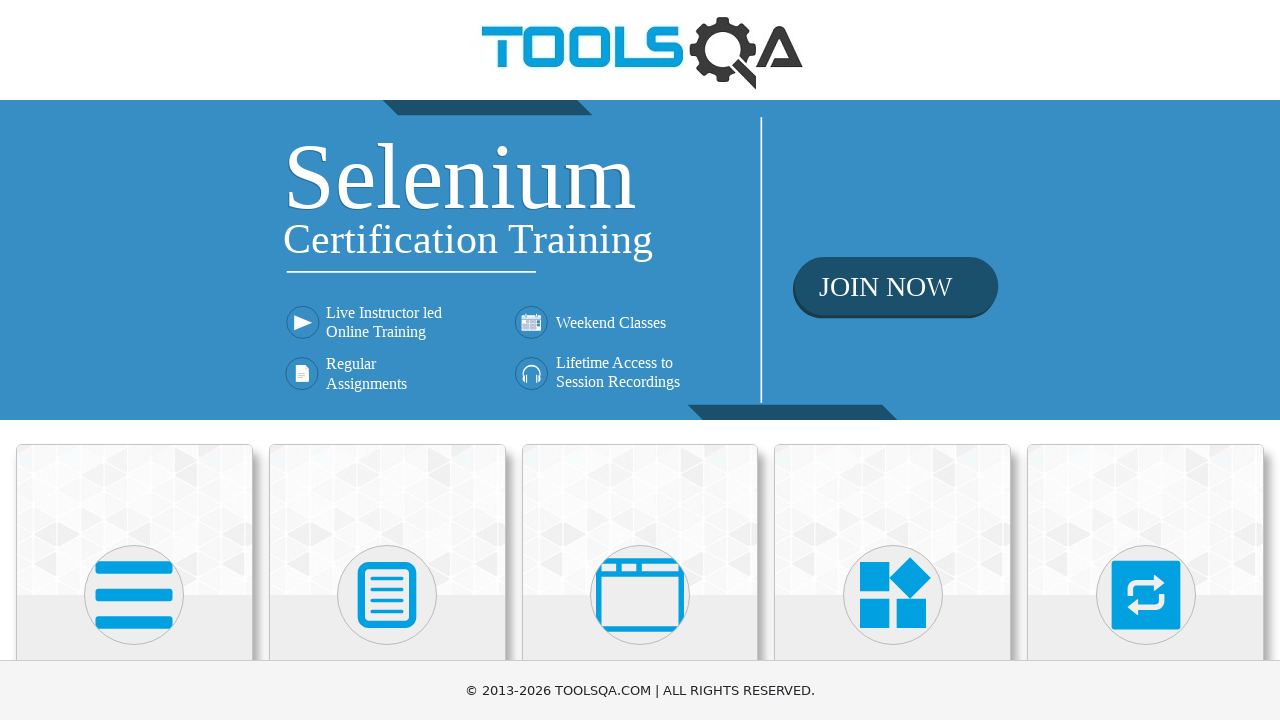

Clicked on Elements card on homepage at (134, 360) on text=Elements
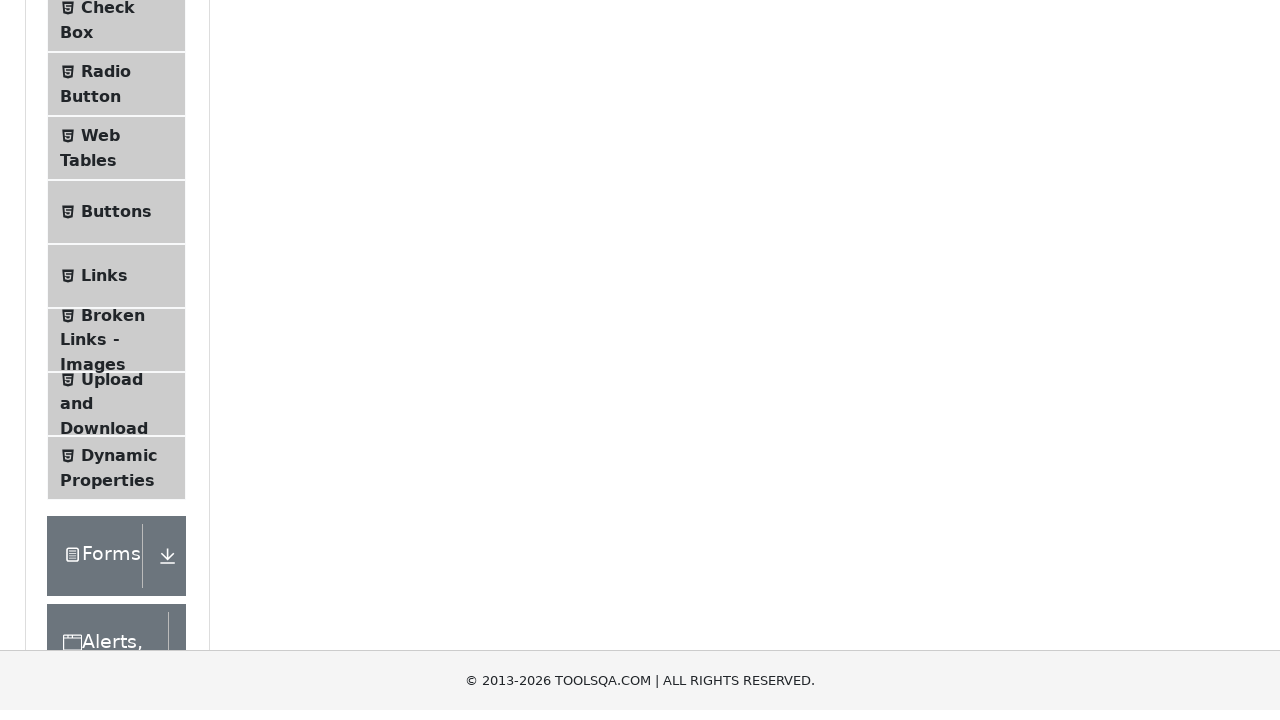

Clicked on Text Box menu item at (119, 261) on text=Text Box
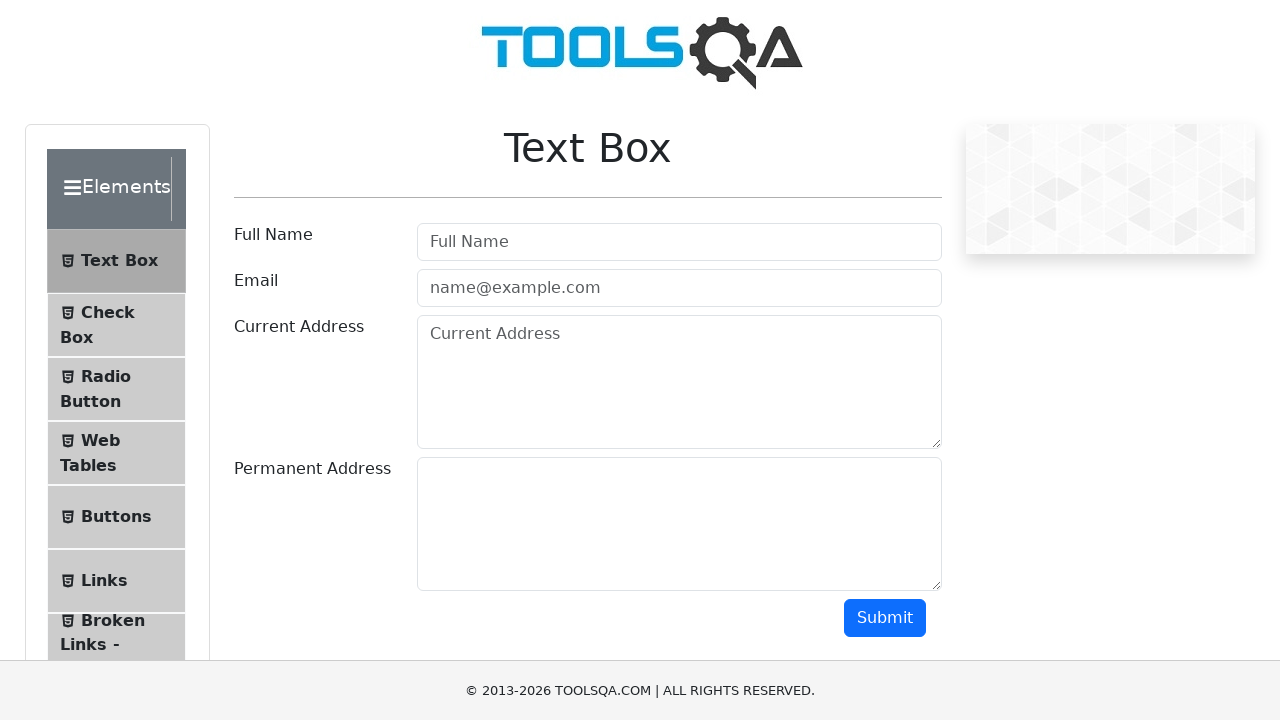

Filled in user name field with 'Test Name' on #userName
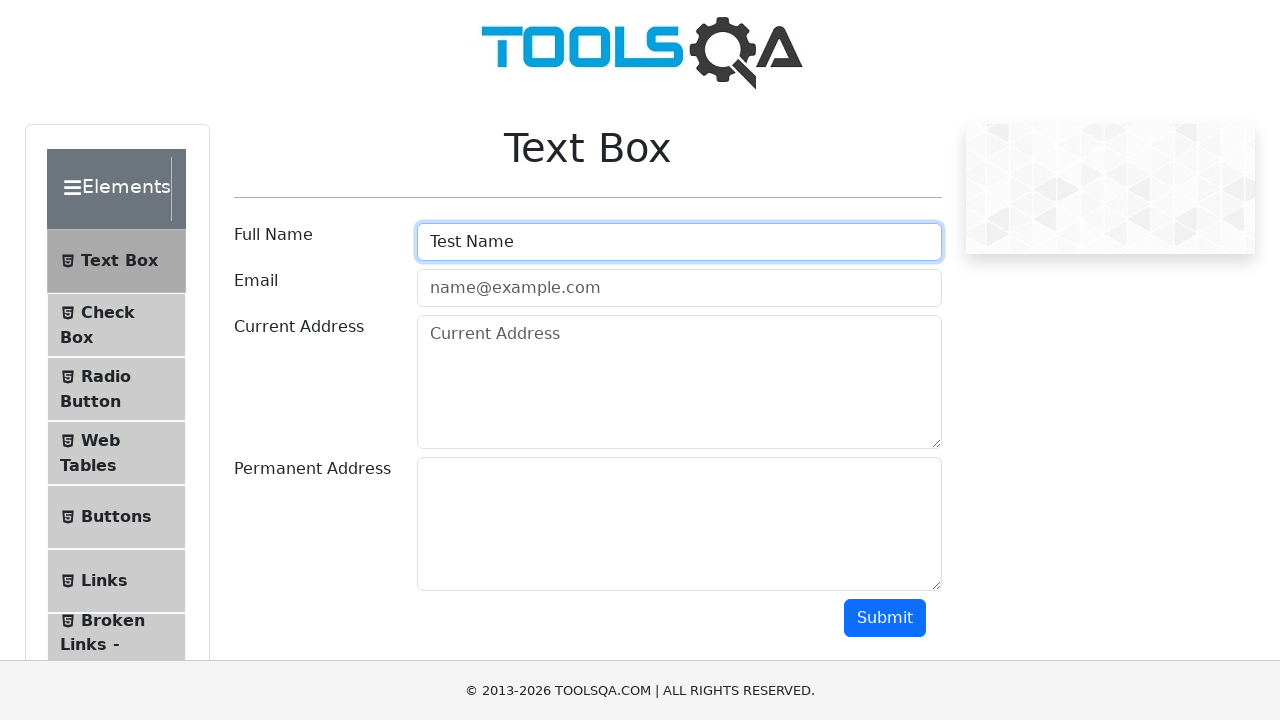

Filled in email field with 'test@email.com' on #userEmail
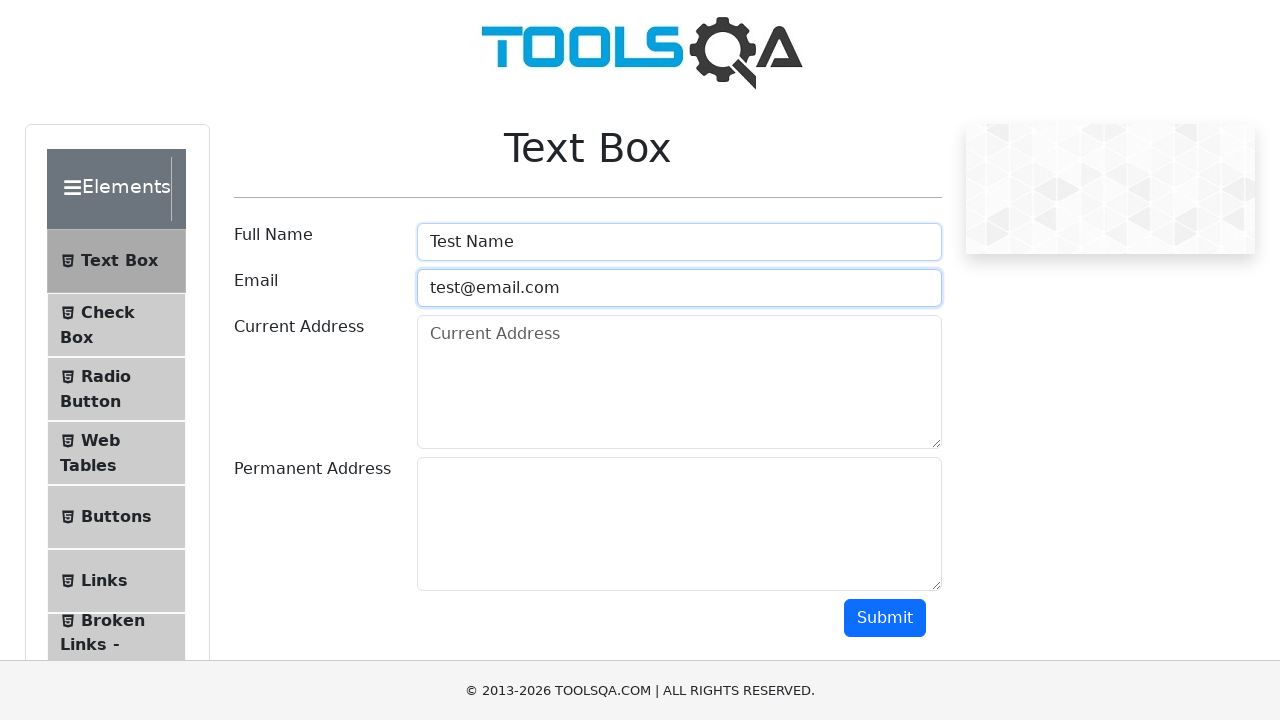

Filled in current address field with 'test address' on #currentAddress
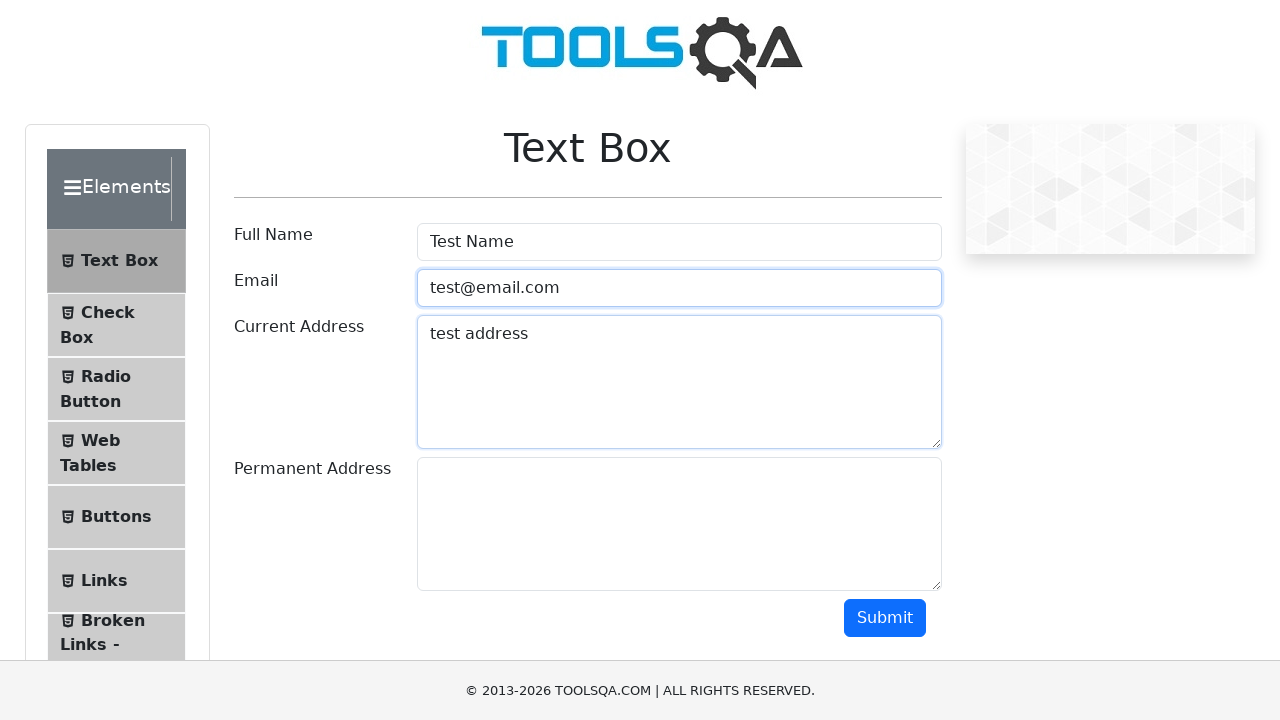

Filled in permanent address field with 'test permanent address' on #permanentAddress
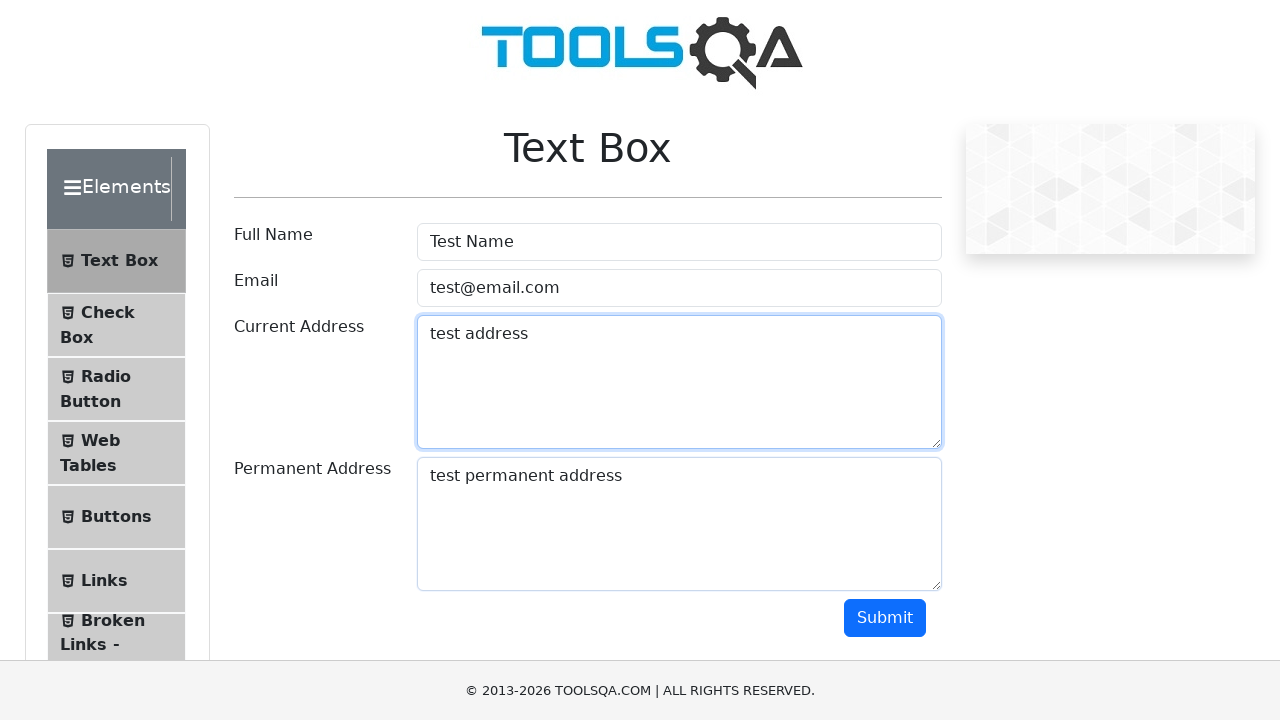

Clicked submit button to submit form at (885, 618) on #submit
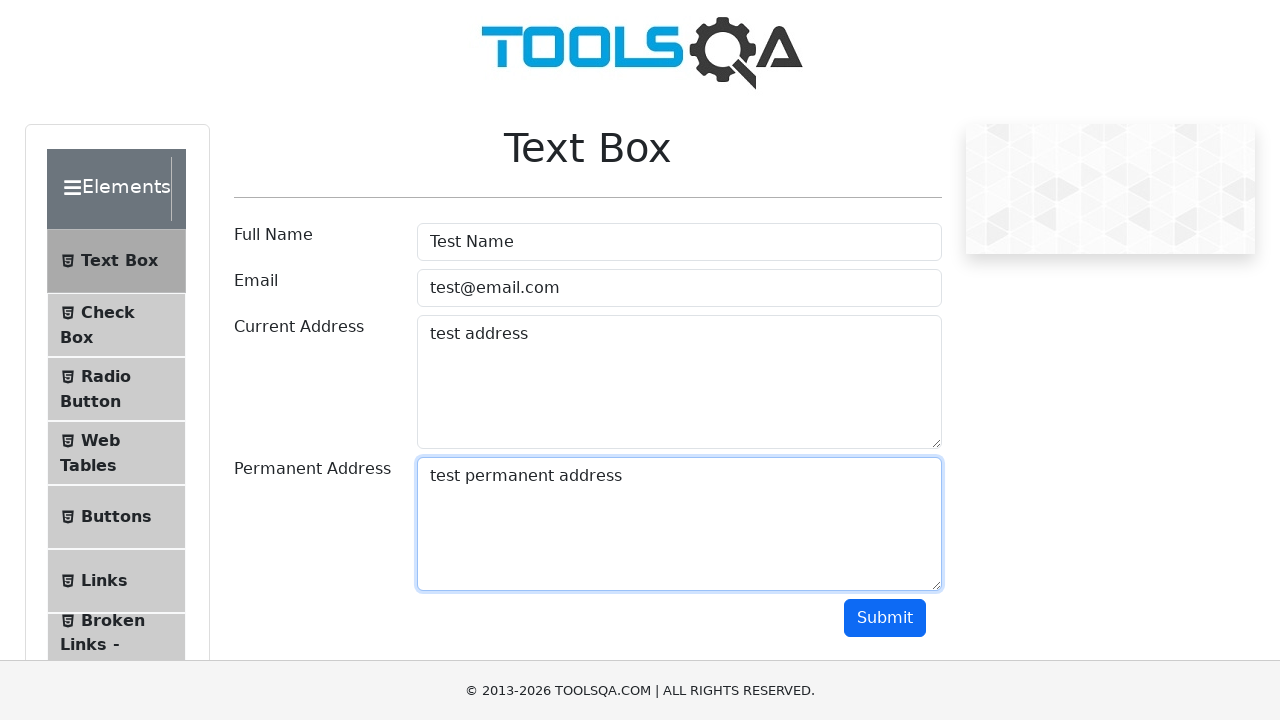

Verified results are displayed in output section
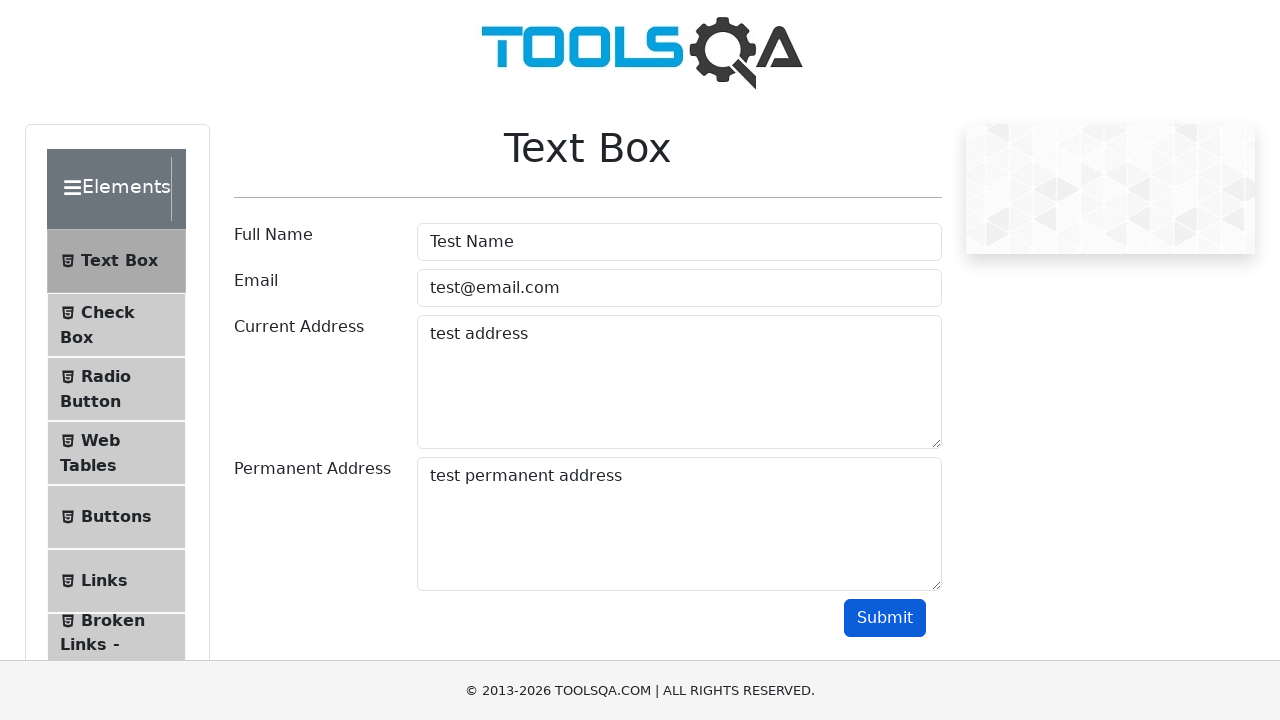

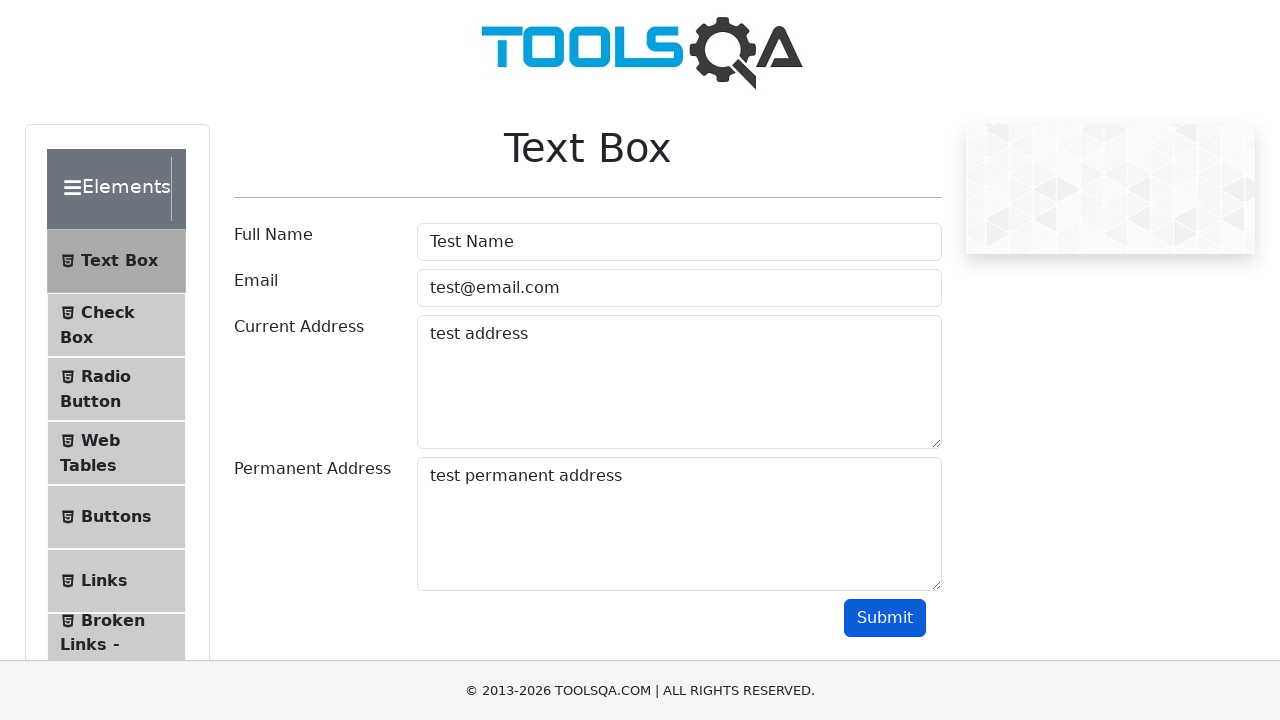